Navigates to both playwright-dotnet and playwright repositories to check and compare their latest release versions.

Starting URL: https://github.com/microsoft/playwright-dotnet

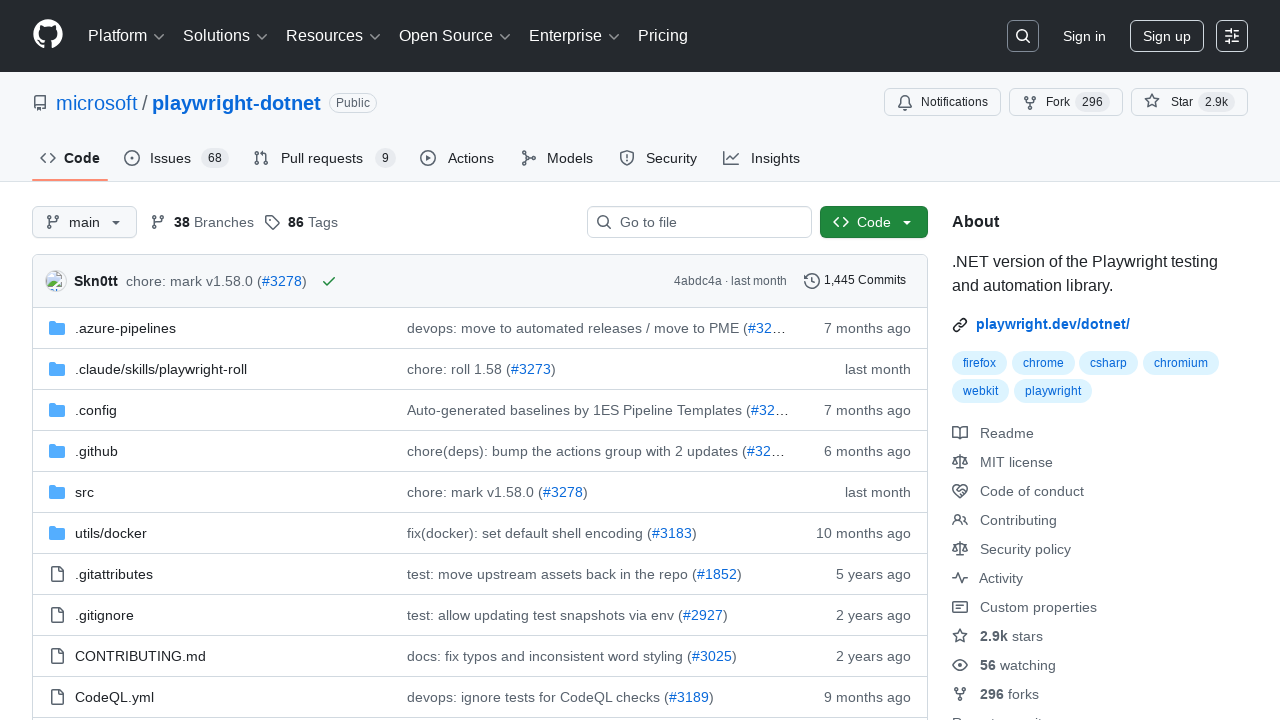

Waited for release version selector on playwright-dotnet repo
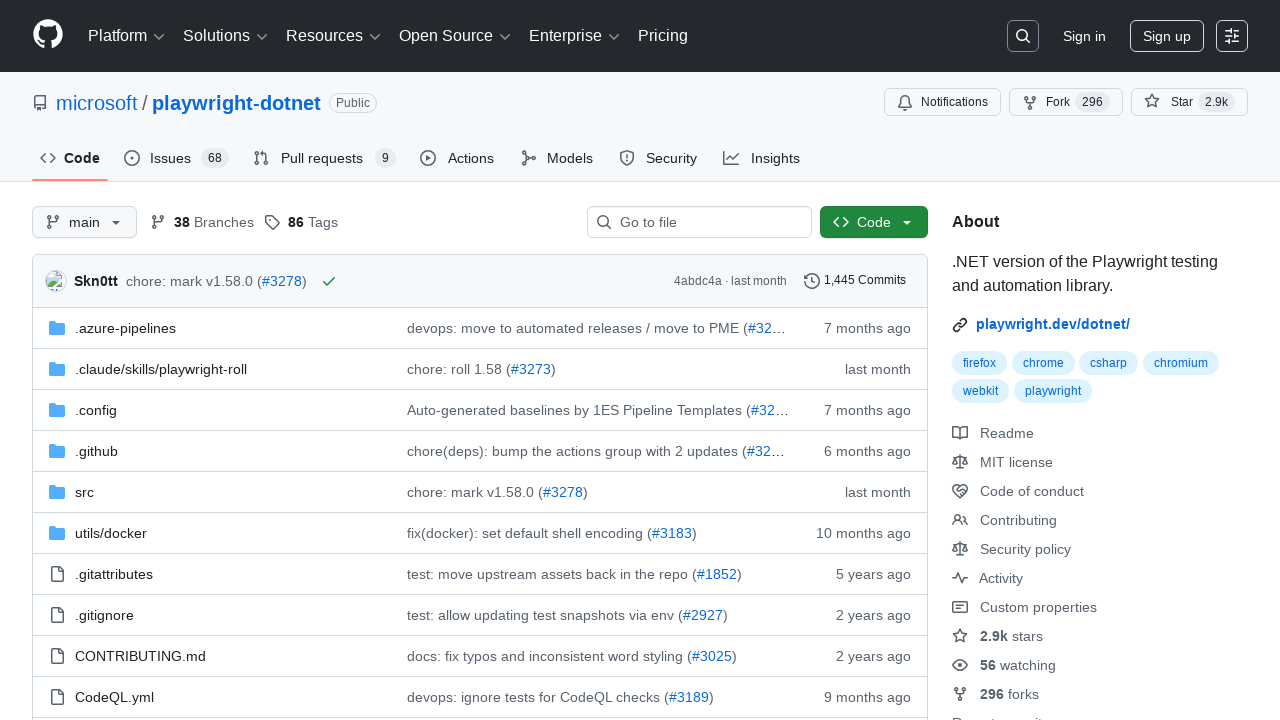

Located the first release version element on playwright-dotnet repo
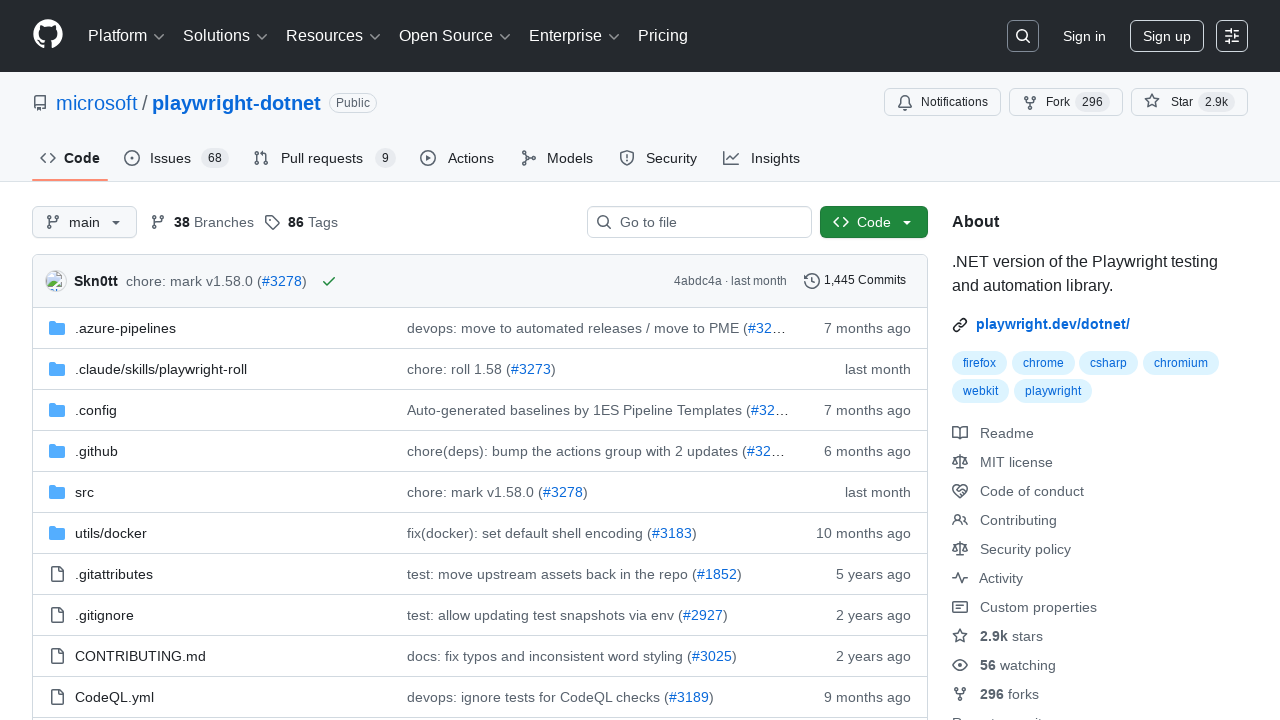

Extracted .NET release version: 85
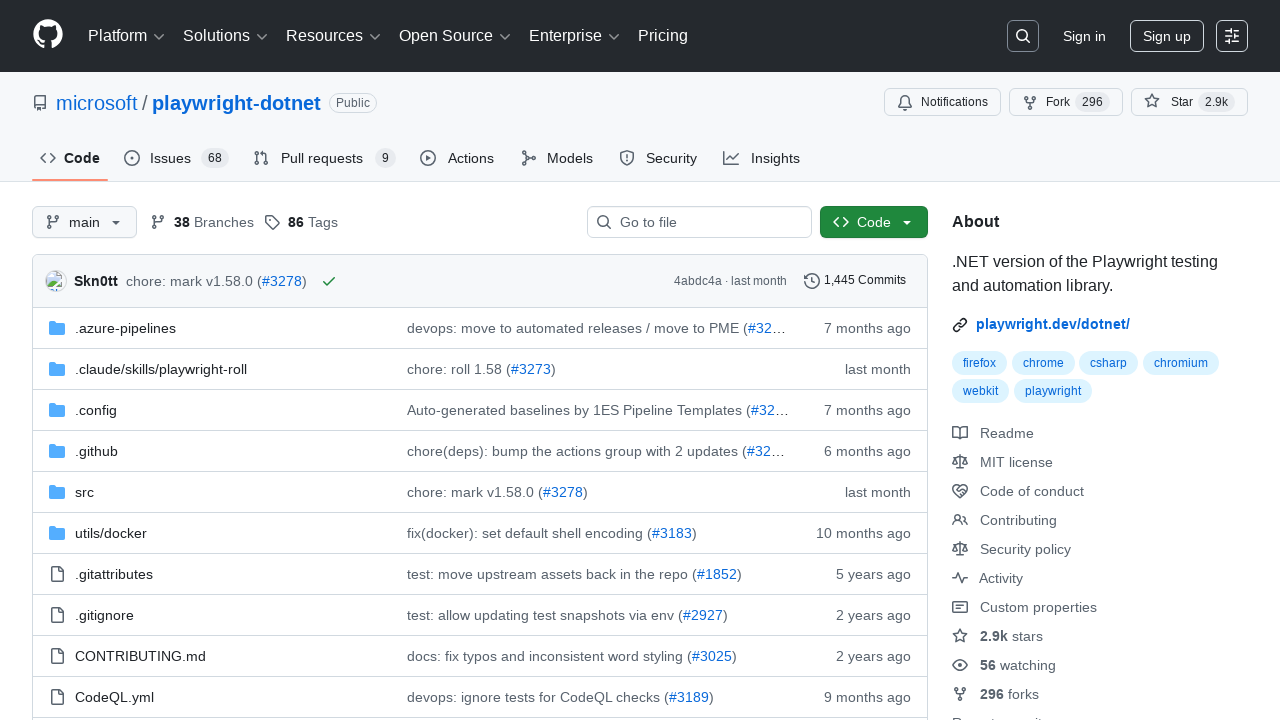

Navigated to Microsoft Playwright Node.js repository
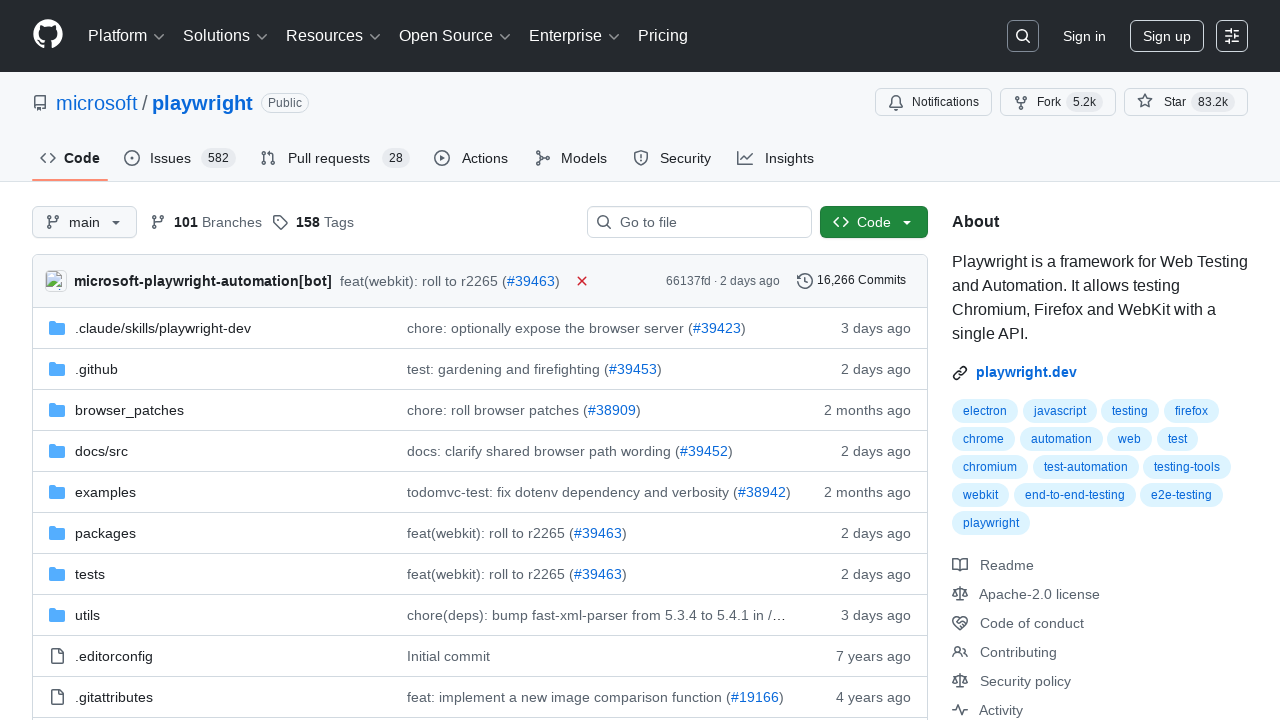

Waited for release version selector on playwright Node.js repo
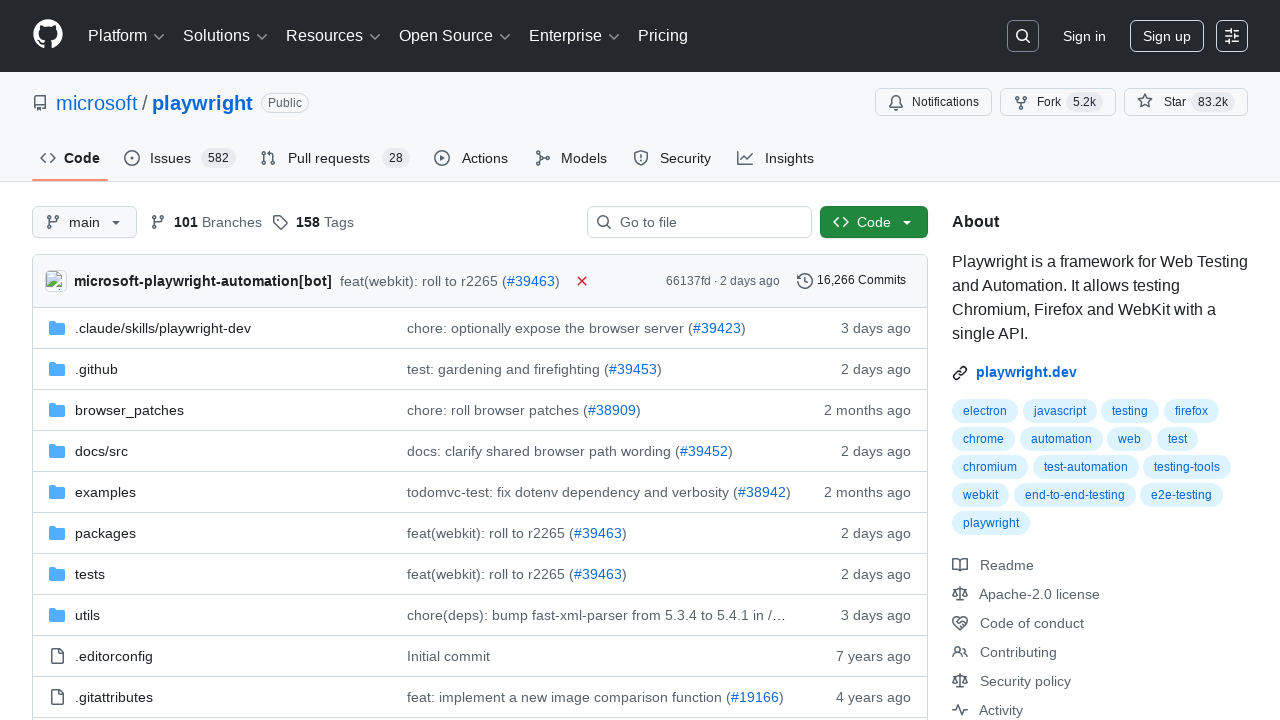

Located the first release version element on playwright Node.js repo
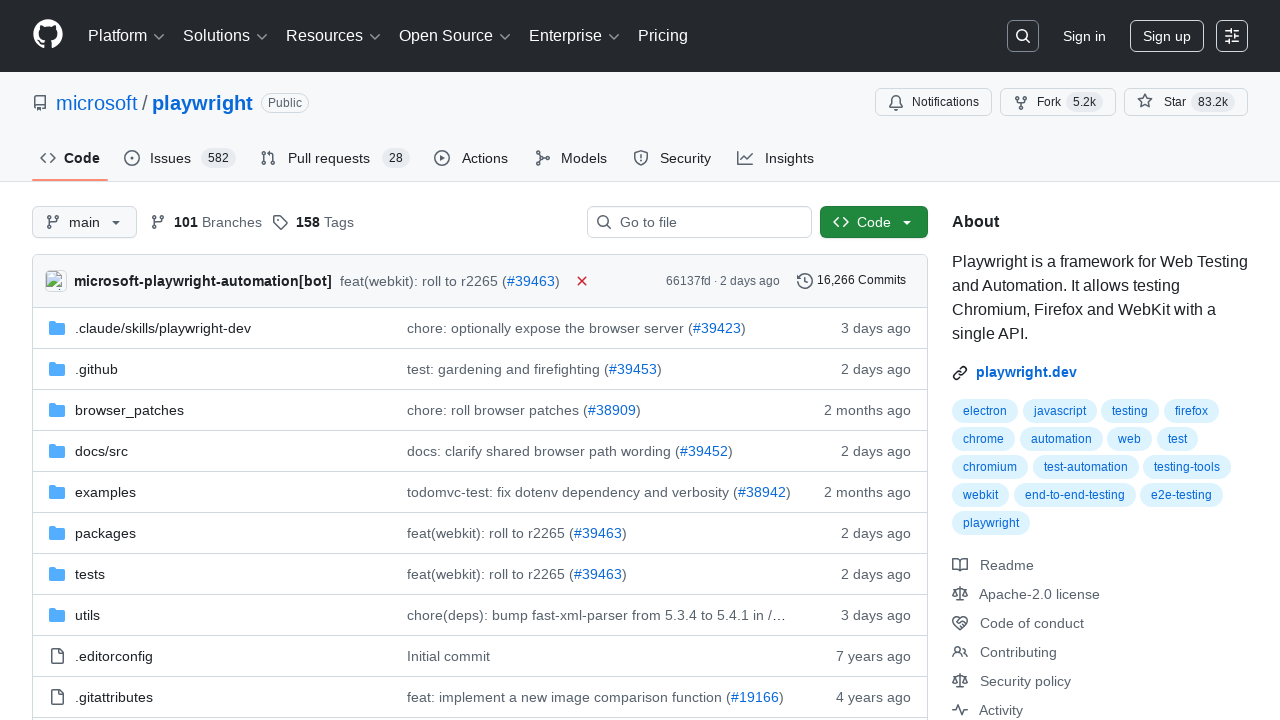

Extracted Node.js release version: 158
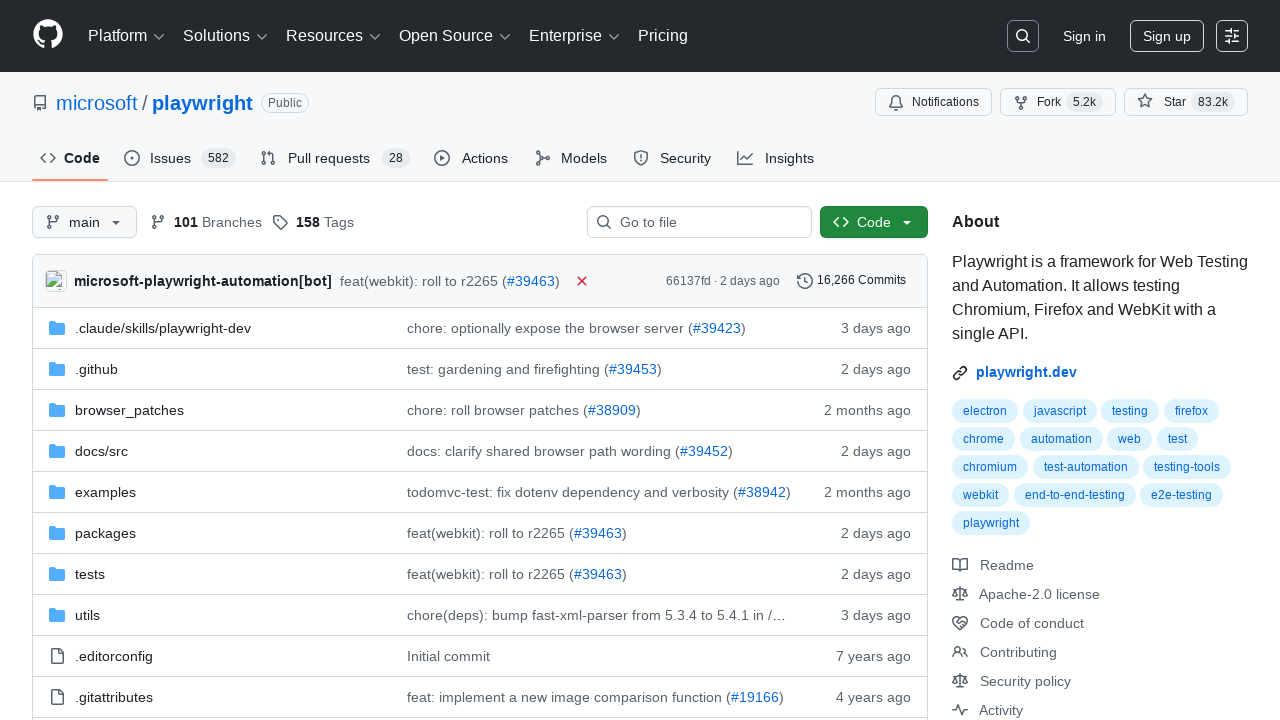

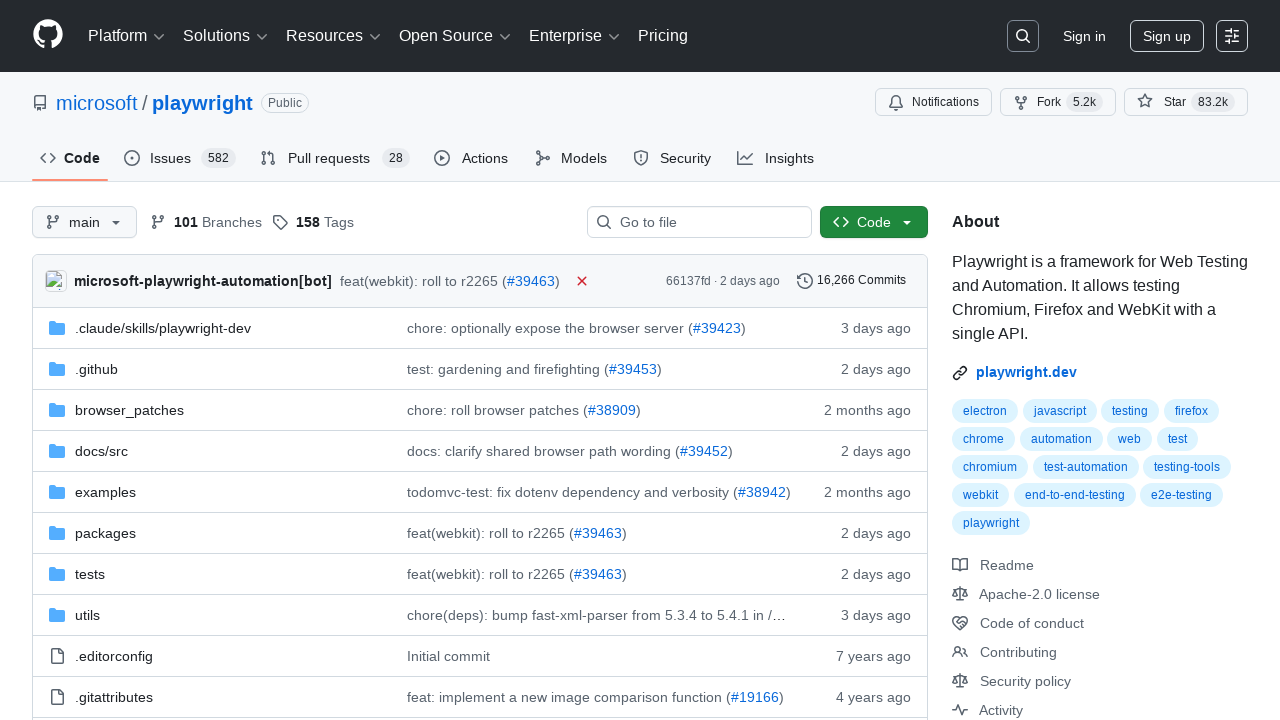